Opens the LAUTECH university website and waits for the page to load

Starting URL: https://lautech.edu.ng

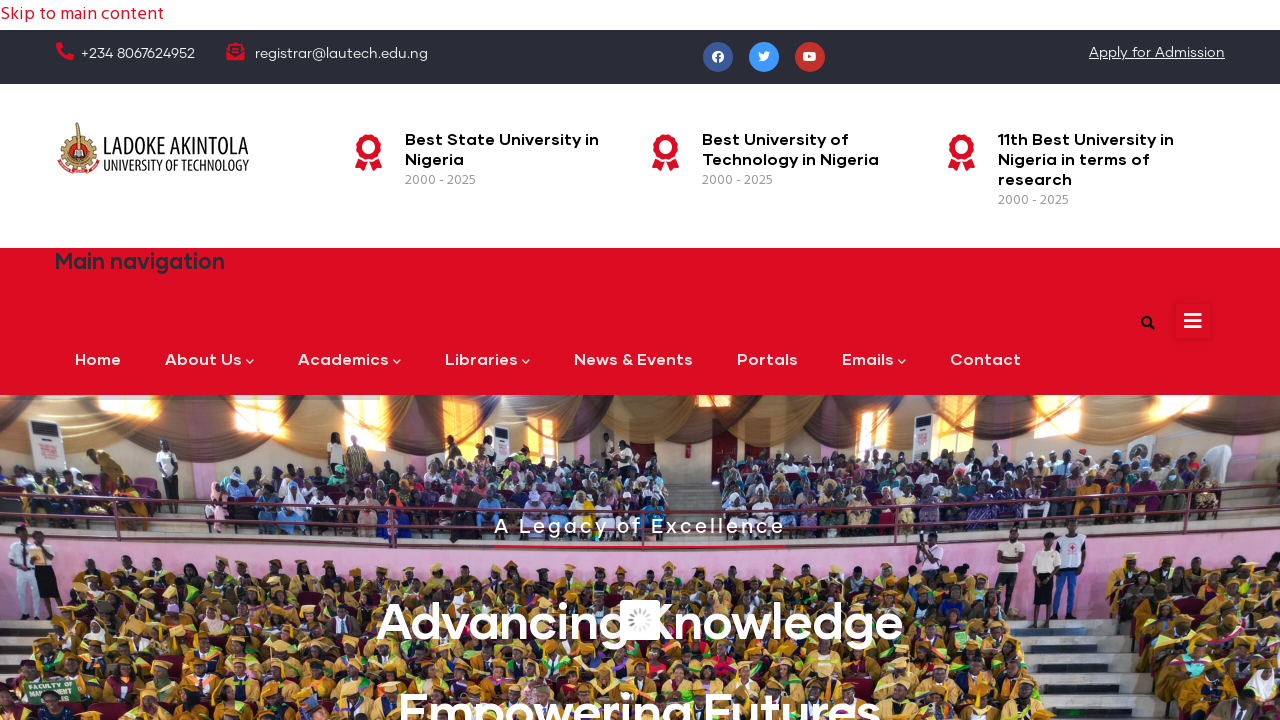

Navigated to LAUTECH university website
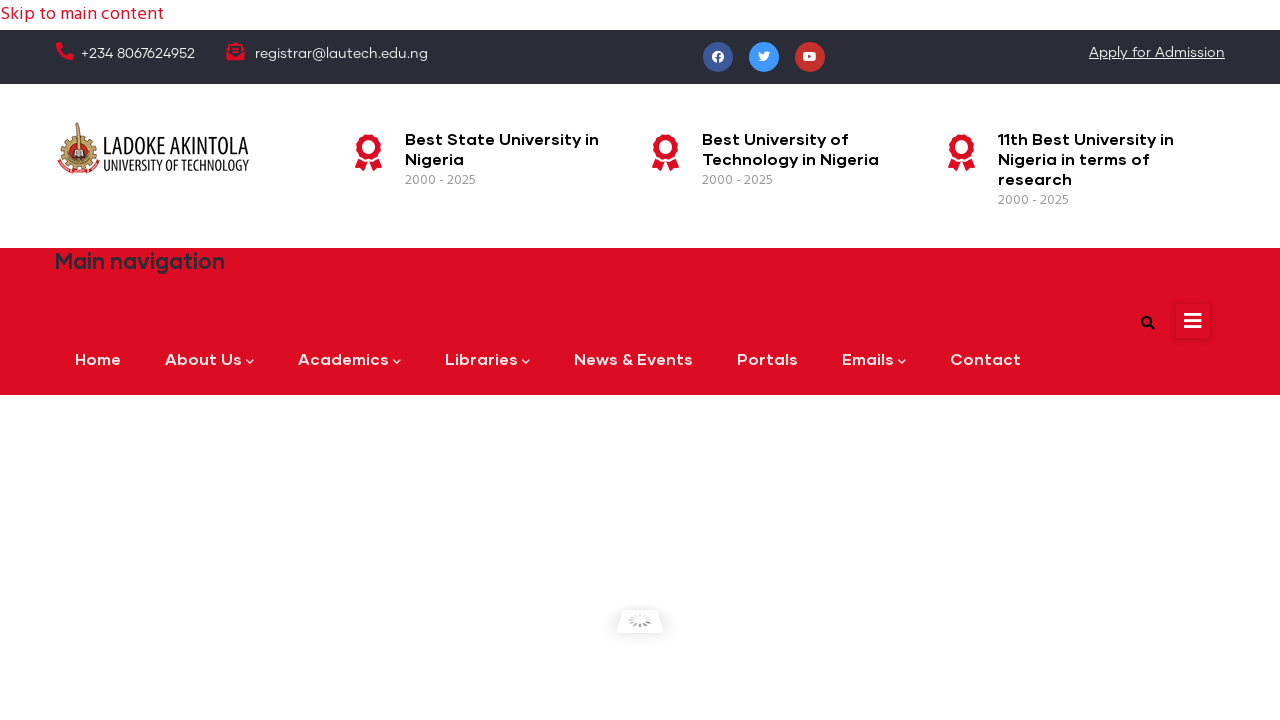

Page fully loaded with all network requests completed
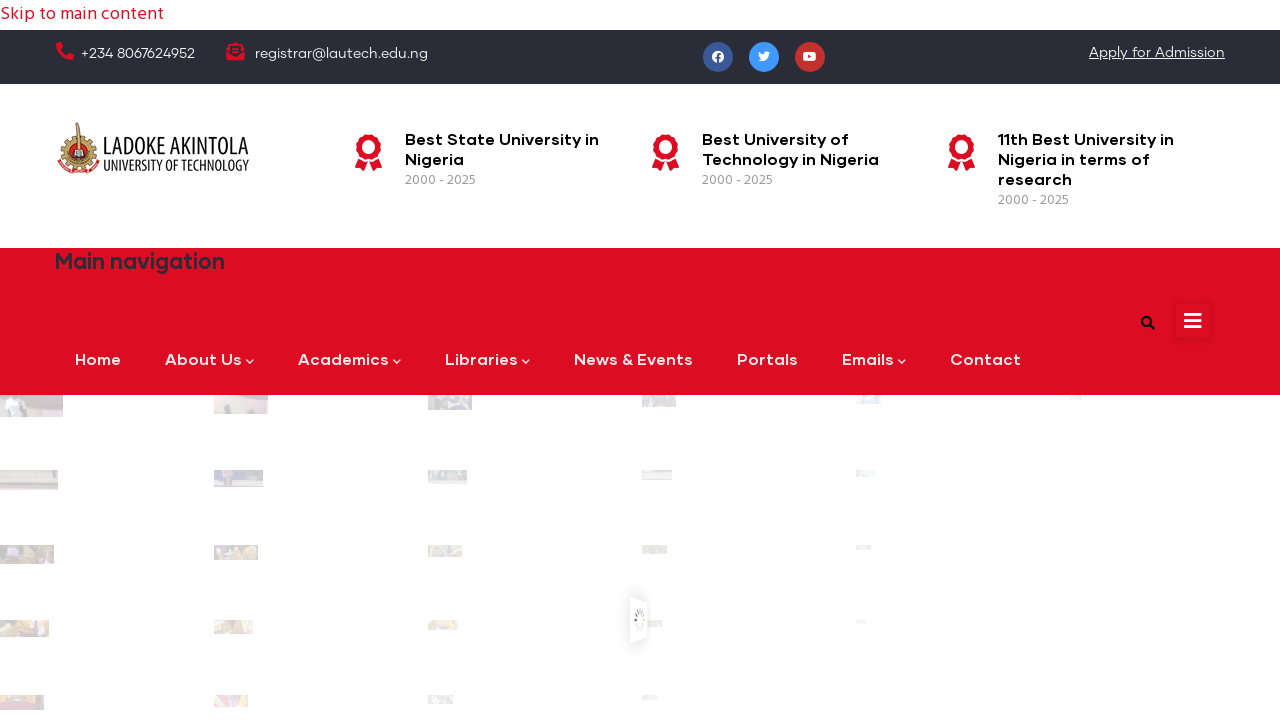

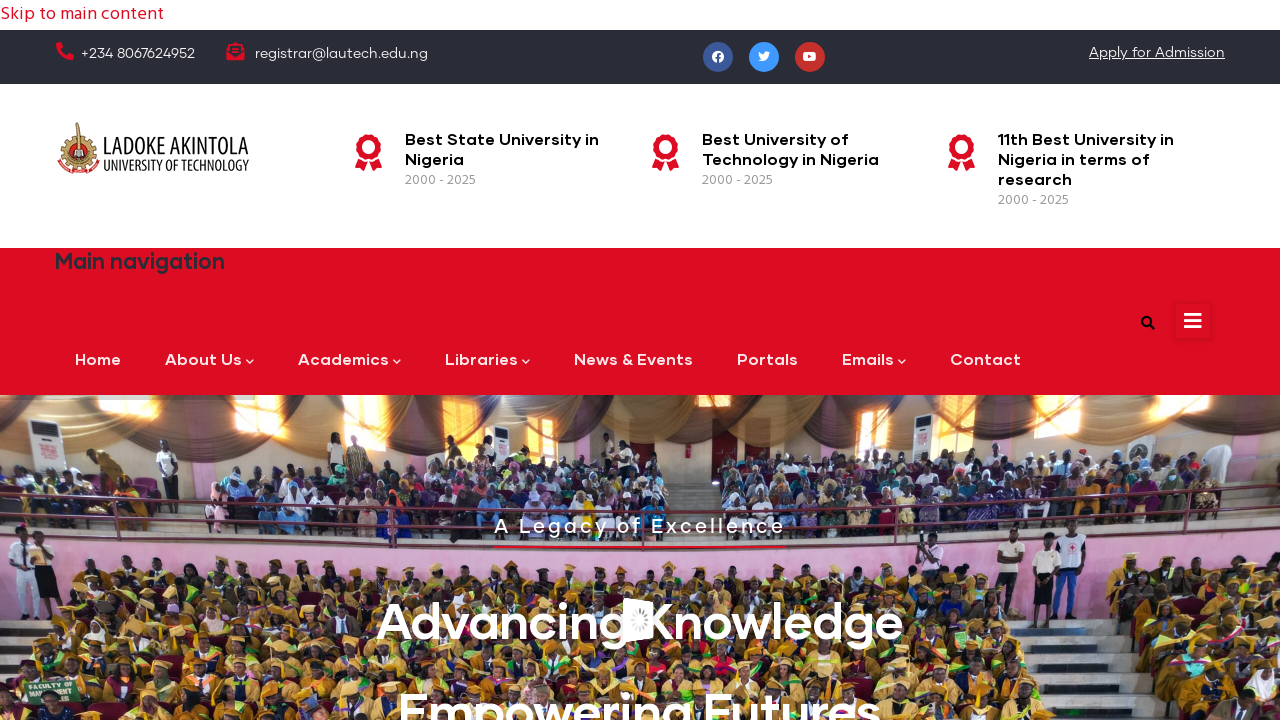